Tests drag and drop functionality within an iframe by dragging a draggable element and dropping it onto a target element

Starting URL: https://jqueryui.com/droppable/

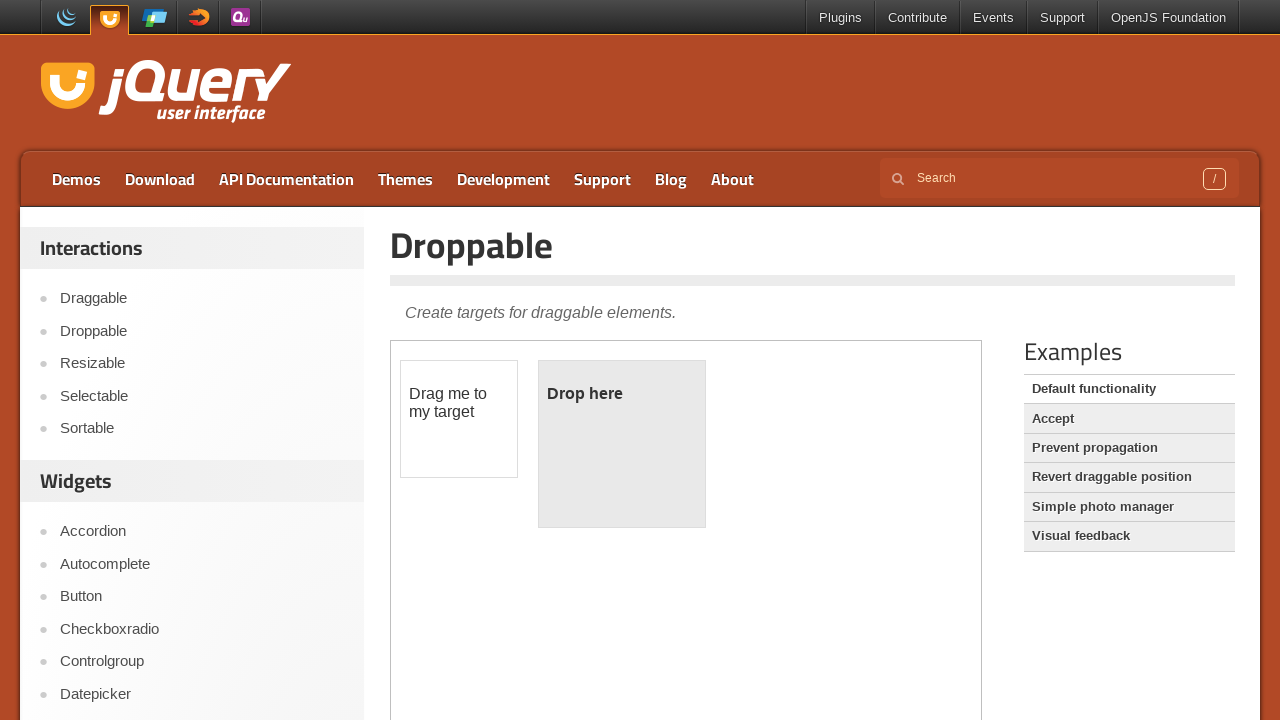

Located iframe containing the drag and drop demo
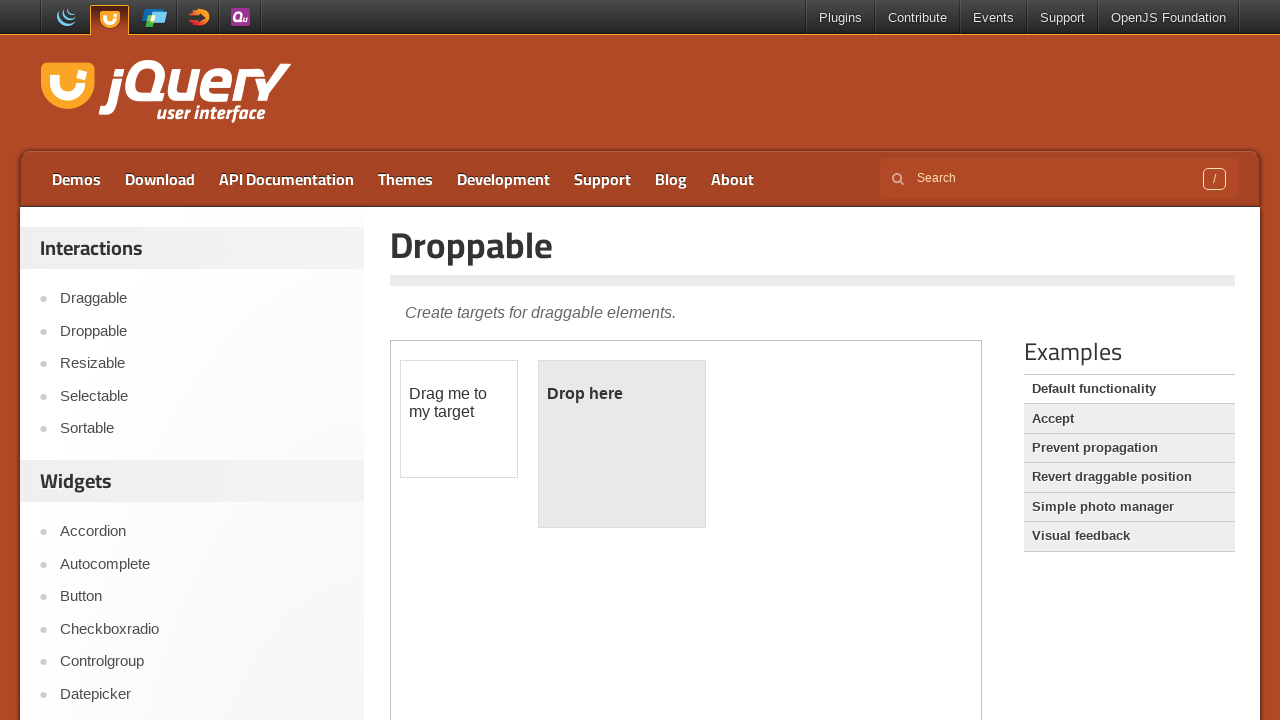

Located the draggable element
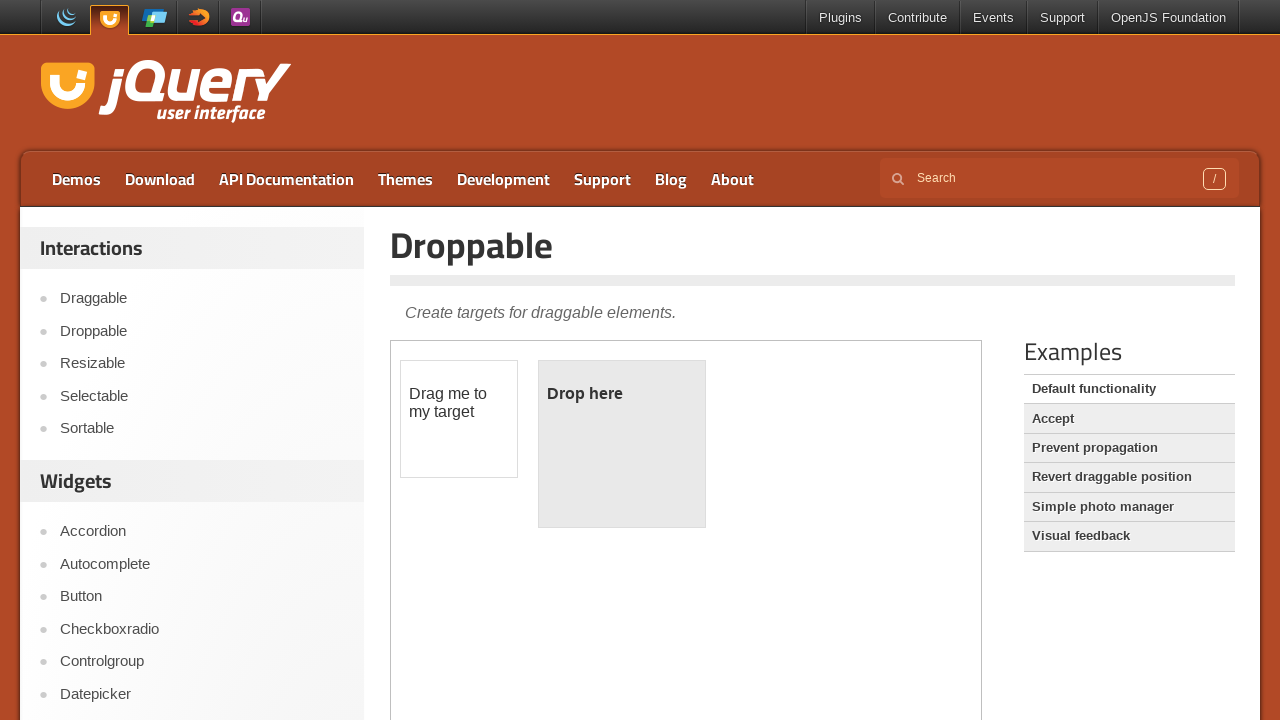

Located the droppable target element
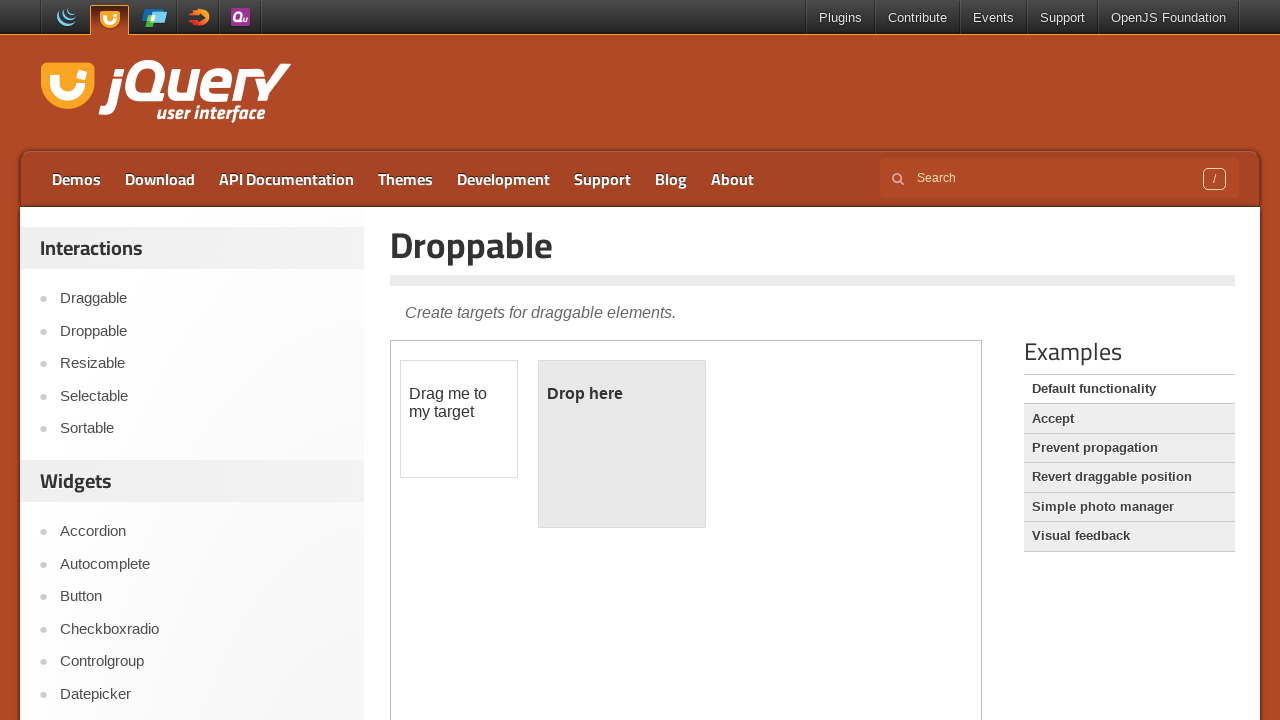

Performed drag and drop action from draggable element to droppable target at (622, 444)
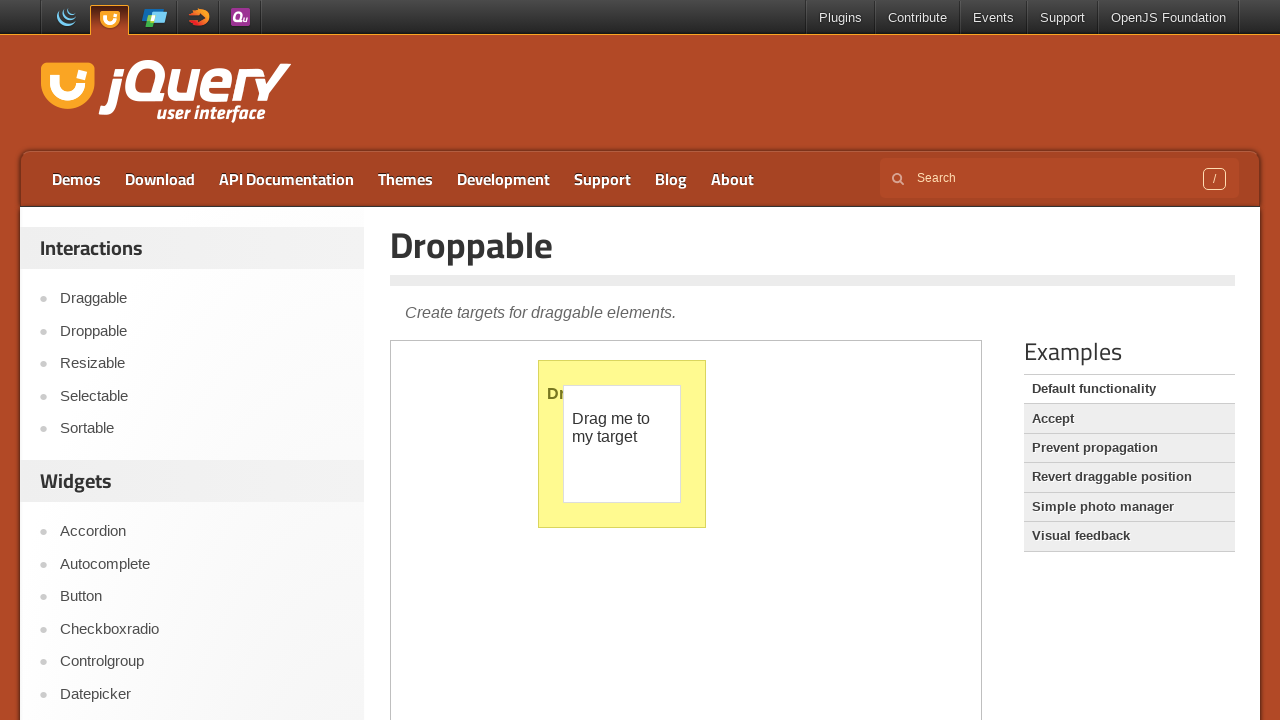

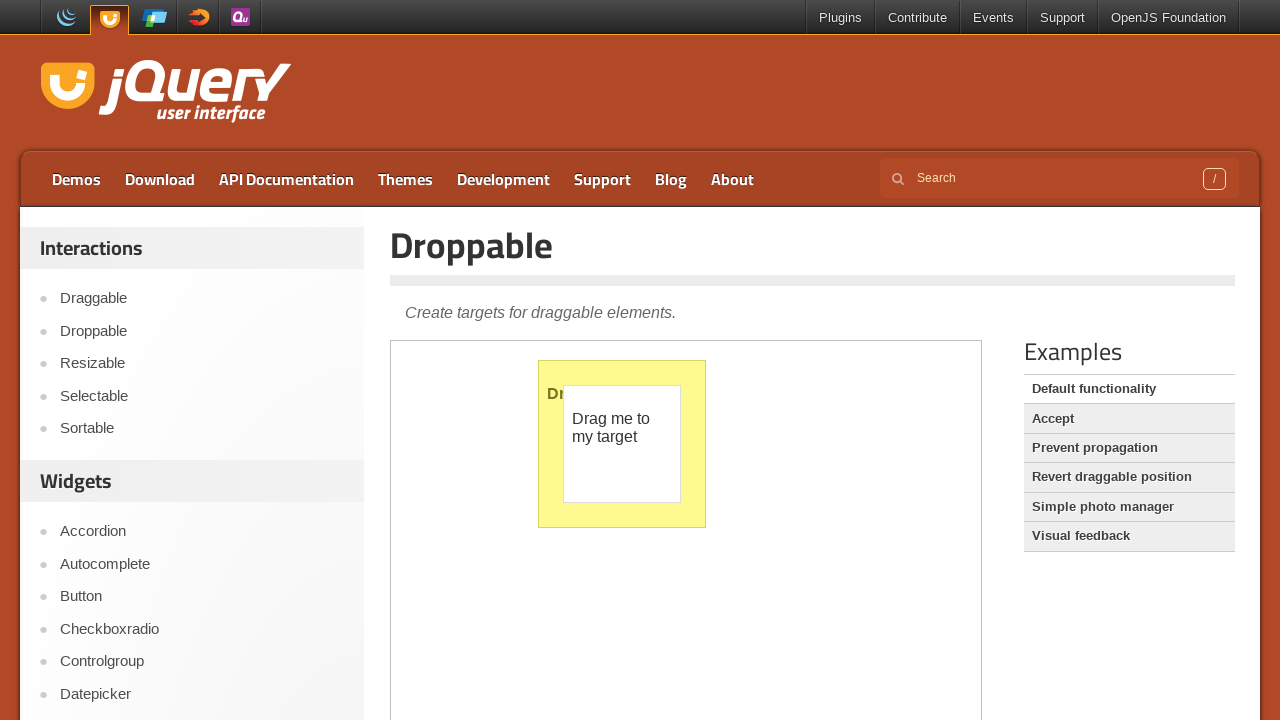